Tests JavaScript alert handling including simple alerts, confirmation dialogs, and prompt dialogs with text input

Starting URL: http://the-internet.herokuapp.com/javascript_alerts

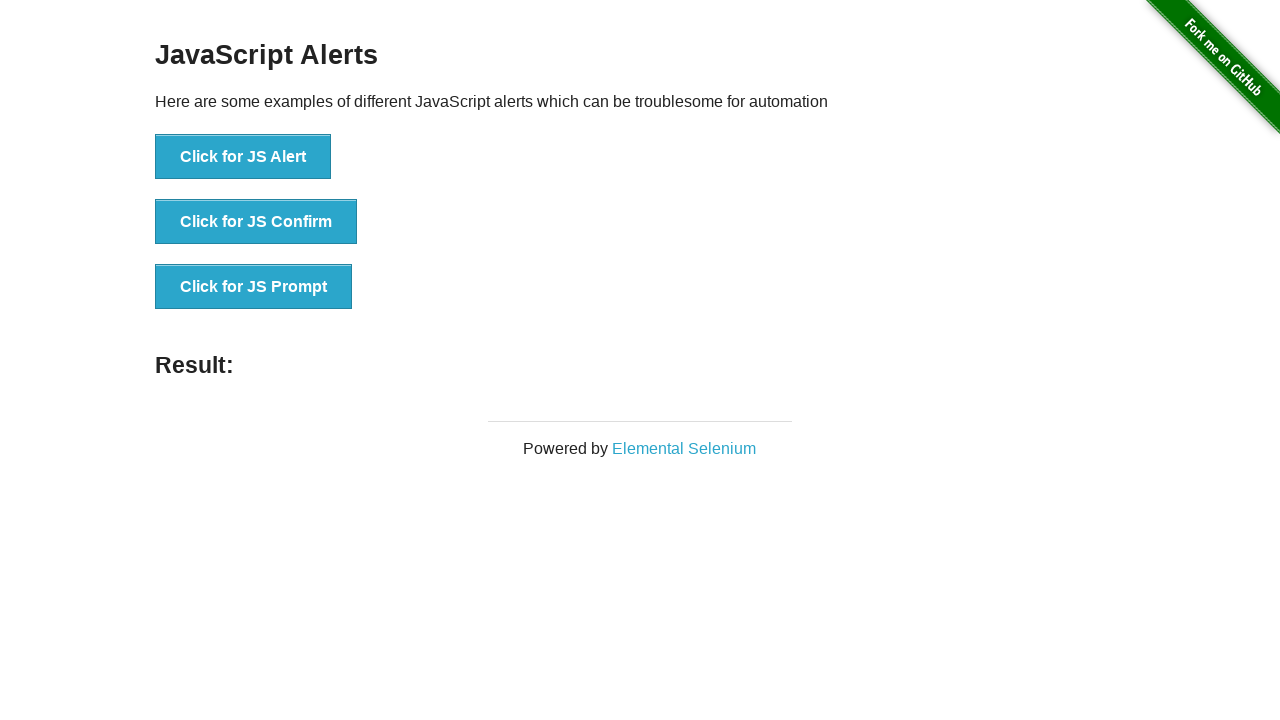

Clicked button to trigger JS Alert at (243, 157) on xpath=//button[text()='Click for JS Alert']
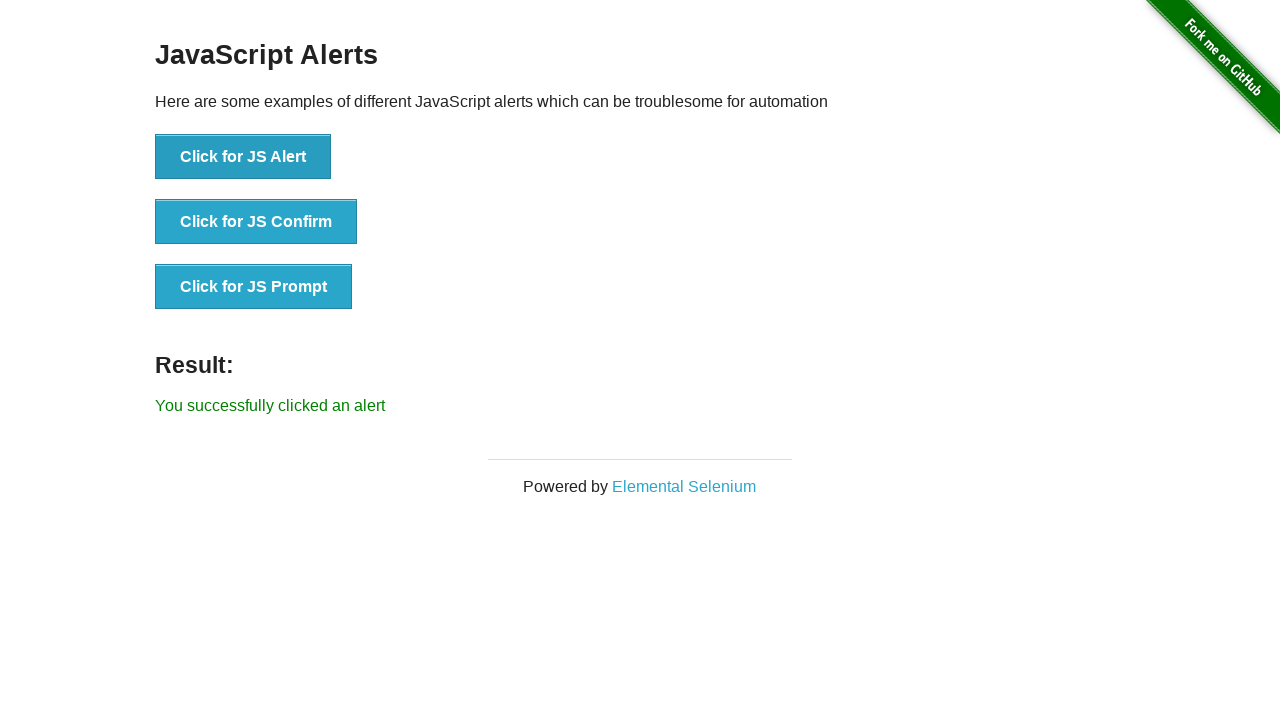

Accepted JS Alert dialog
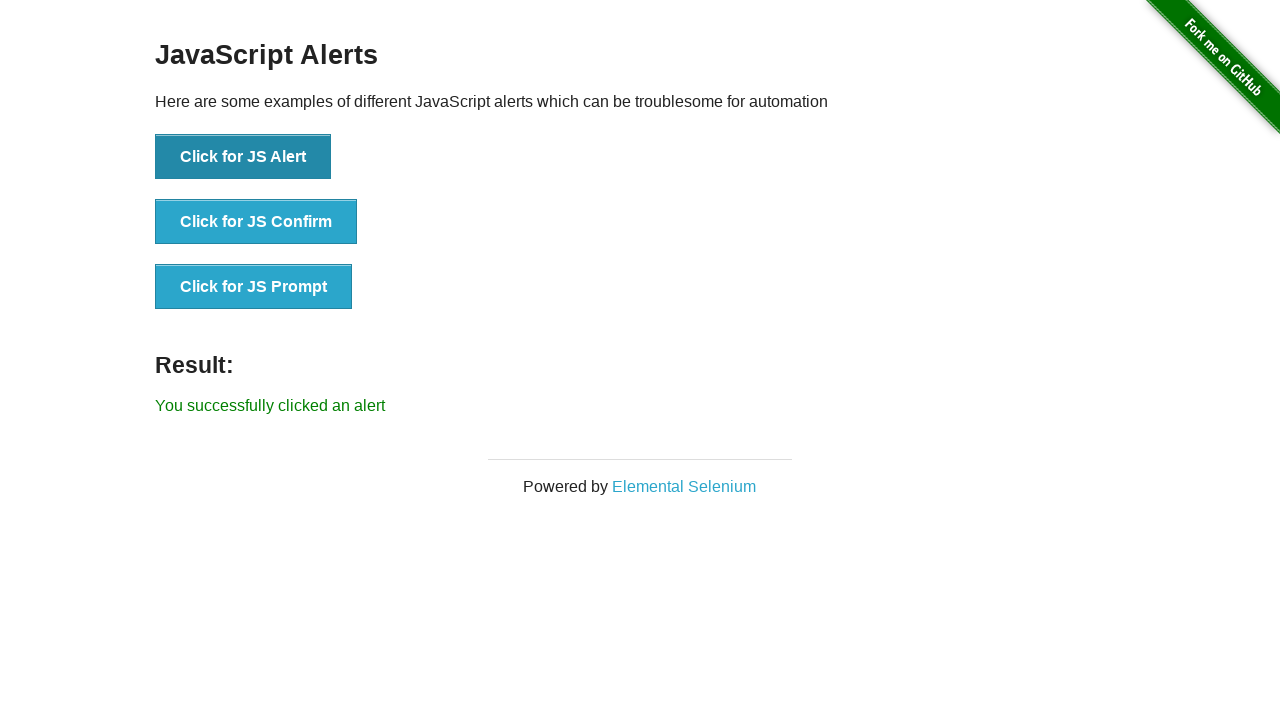

Retrieved result text from page
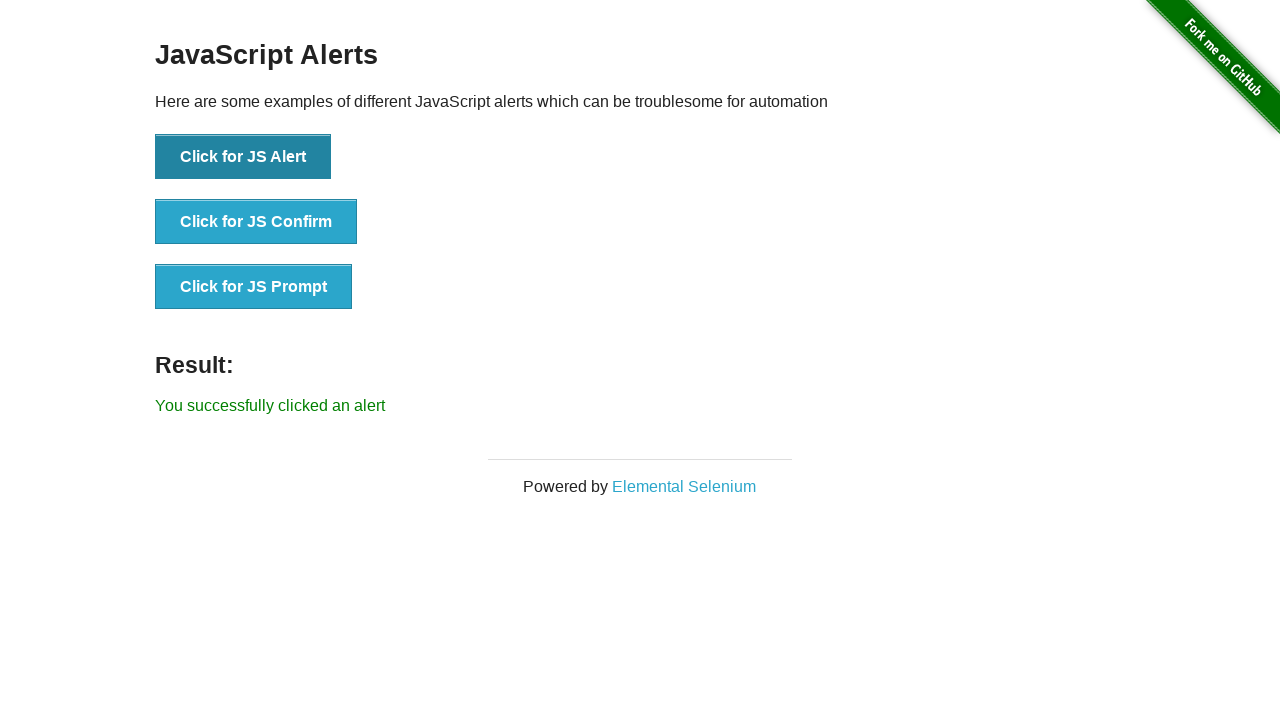

Alert test passed - correct result message displayed
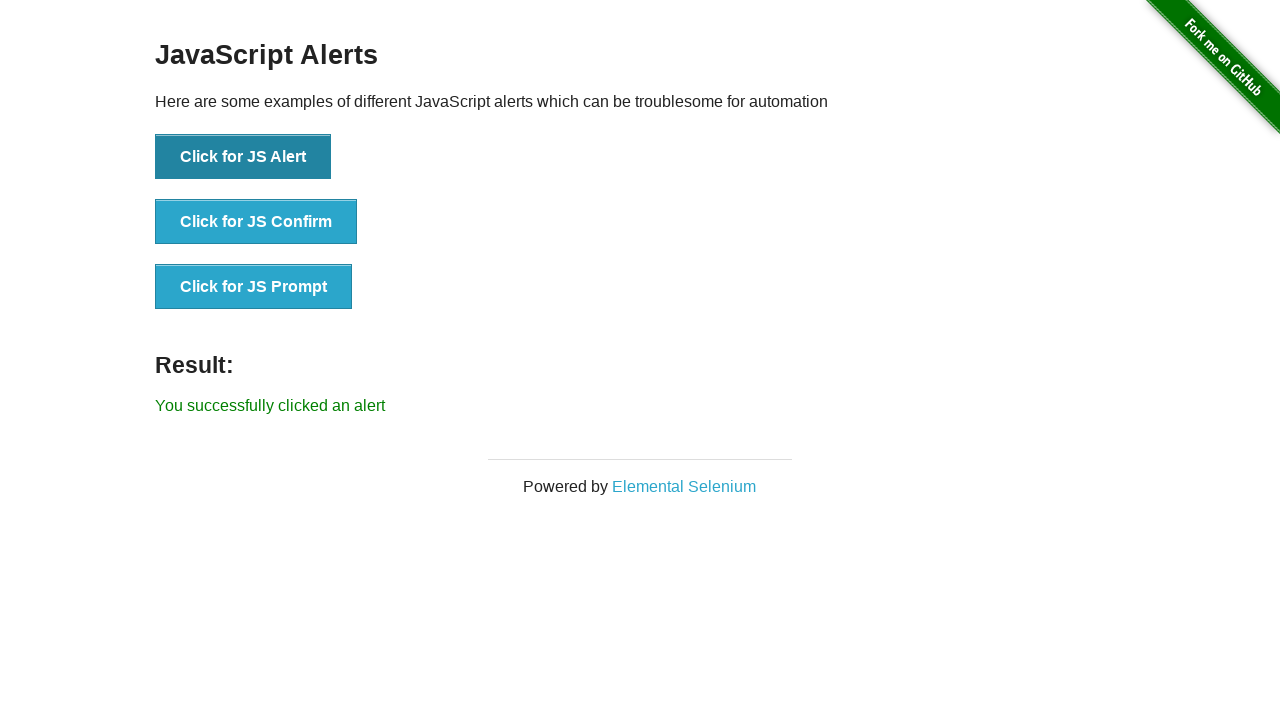

Clicked button to trigger JS Confirm dialog at (256, 222) on xpath=//button[text()='Click for JS Confirm']
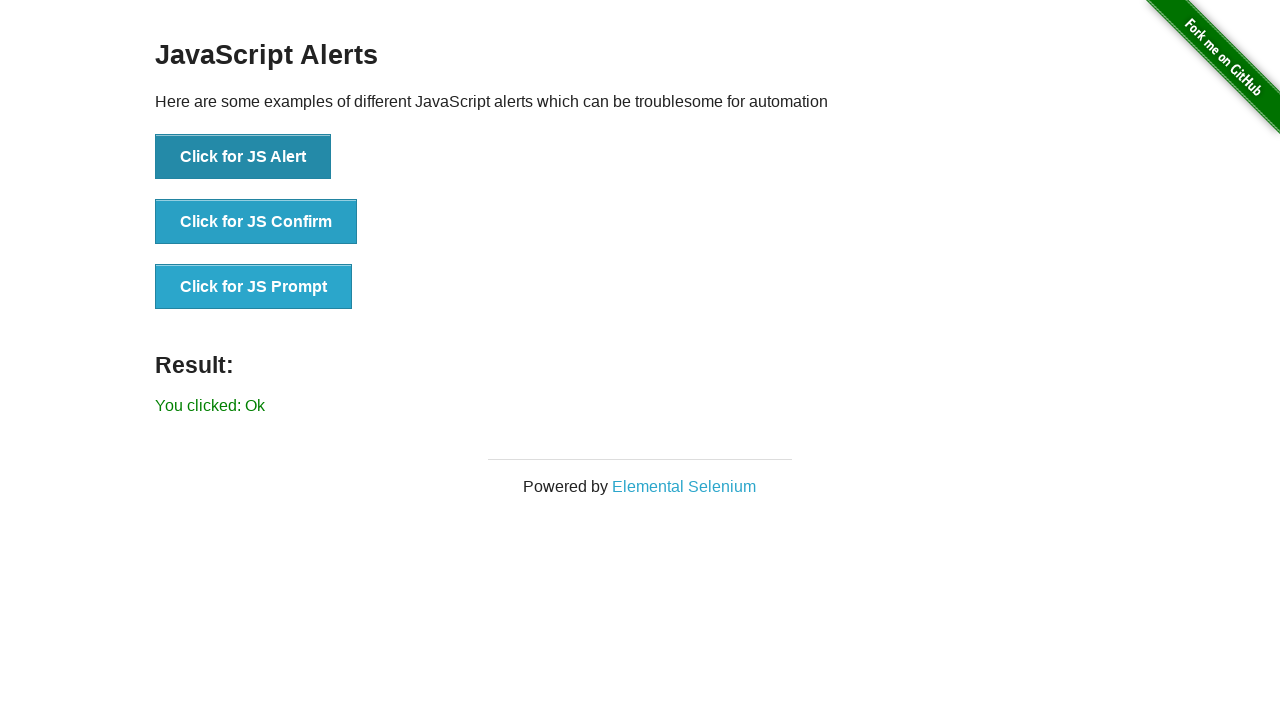

Dismissed JS Confirm dialog
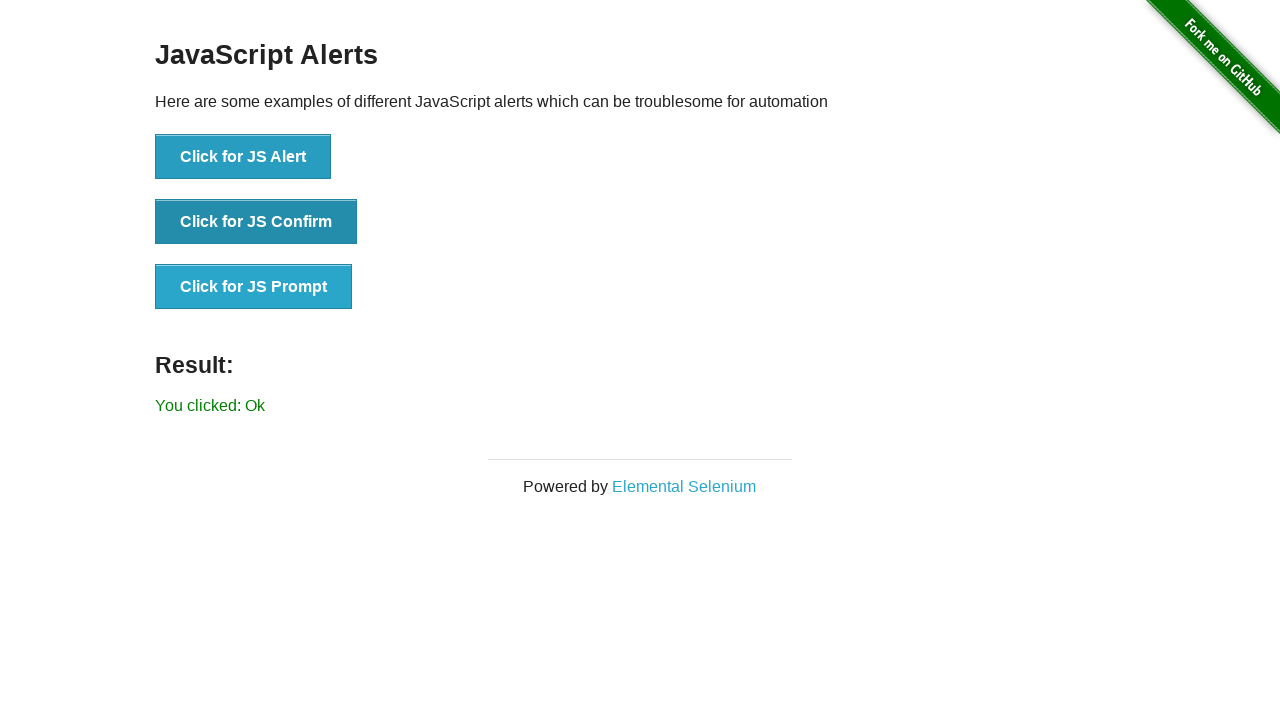

Clicked button to trigger JS Confirm dialog again at (256, 222) on xpath=//button[text()='Click for JS Confirm']
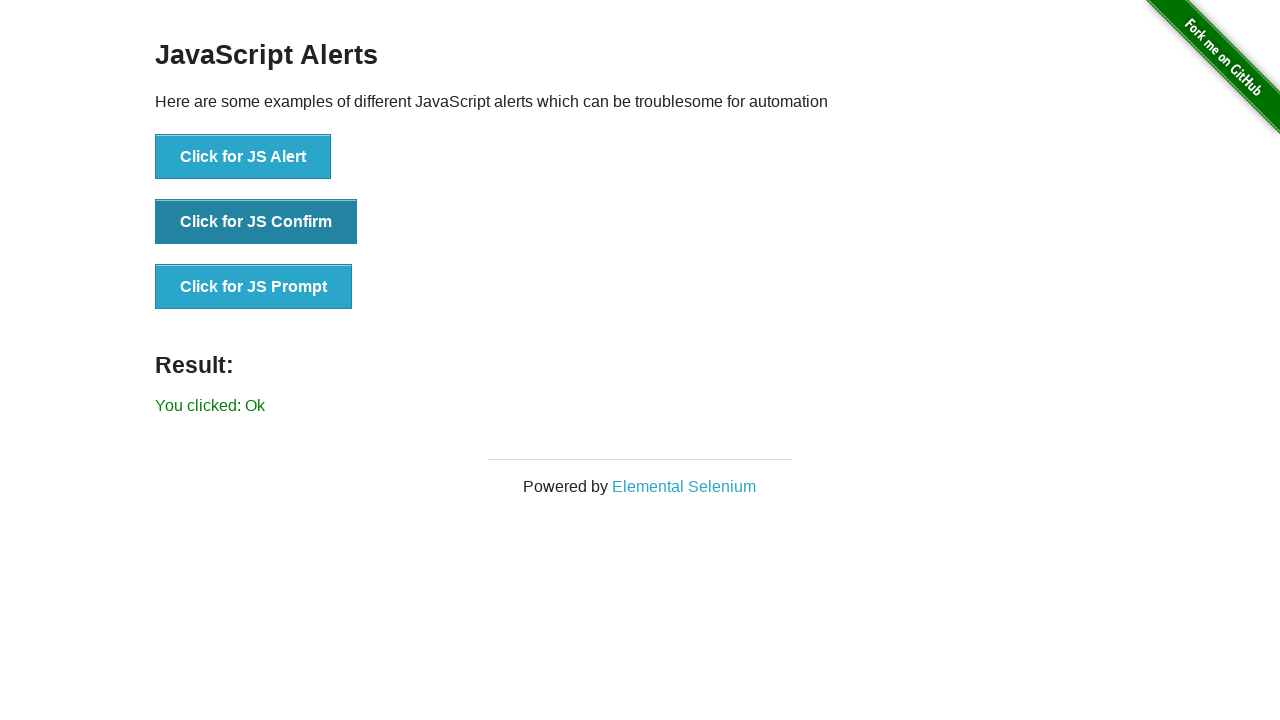

Accepted JS Confirm dialog
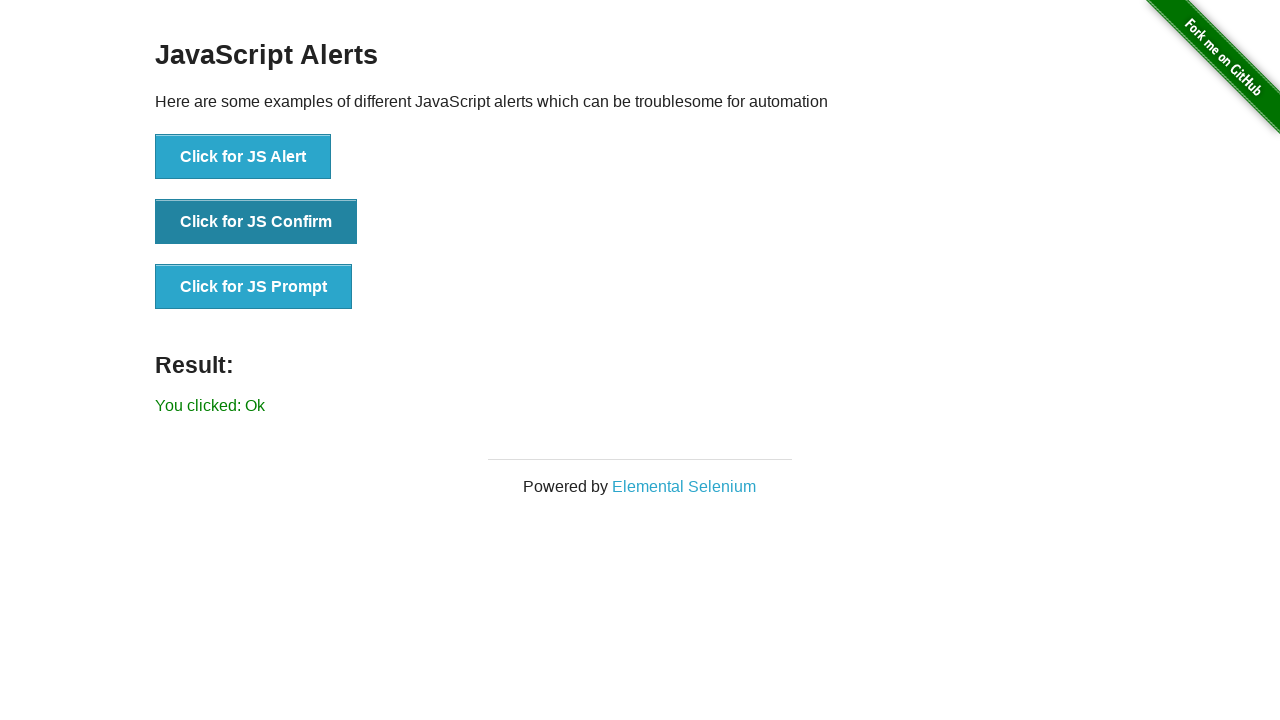

Clicked button to trigger JS Prompt dialog at (254, 287) on xpath=//button[text()='Click for JS Prompt']
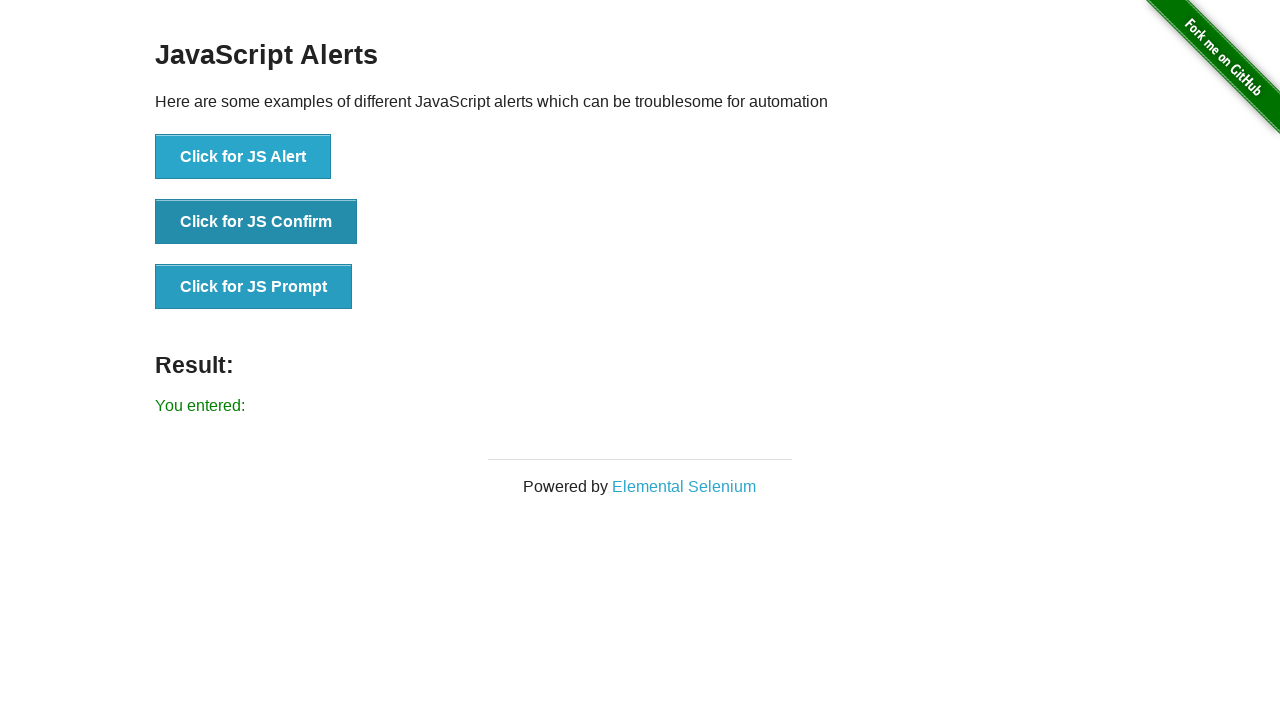

Accepted JS Prompt dialog with text 'Hi, I am JavaScript'
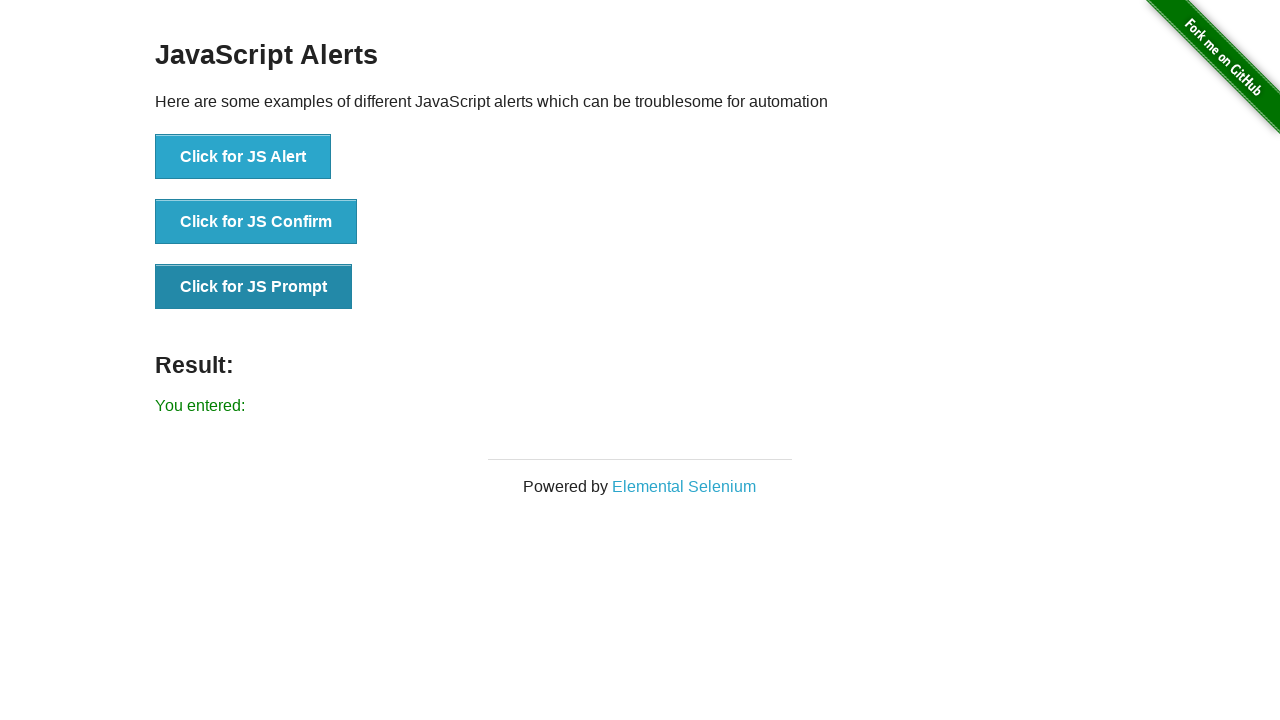

Clicked button to trigger JS Prompt dialog again at (254, 287) on xpath=//button[text()='Click for JS Prompt']
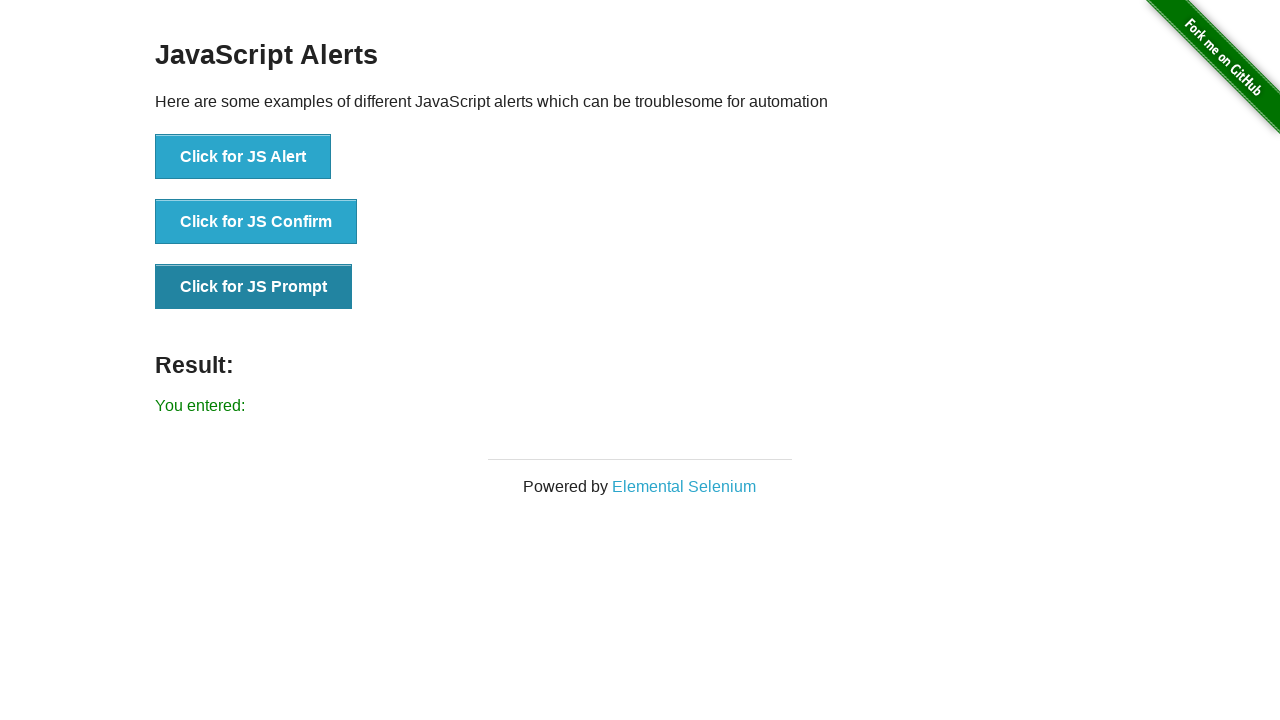

Dismissed JS Prompt dialog
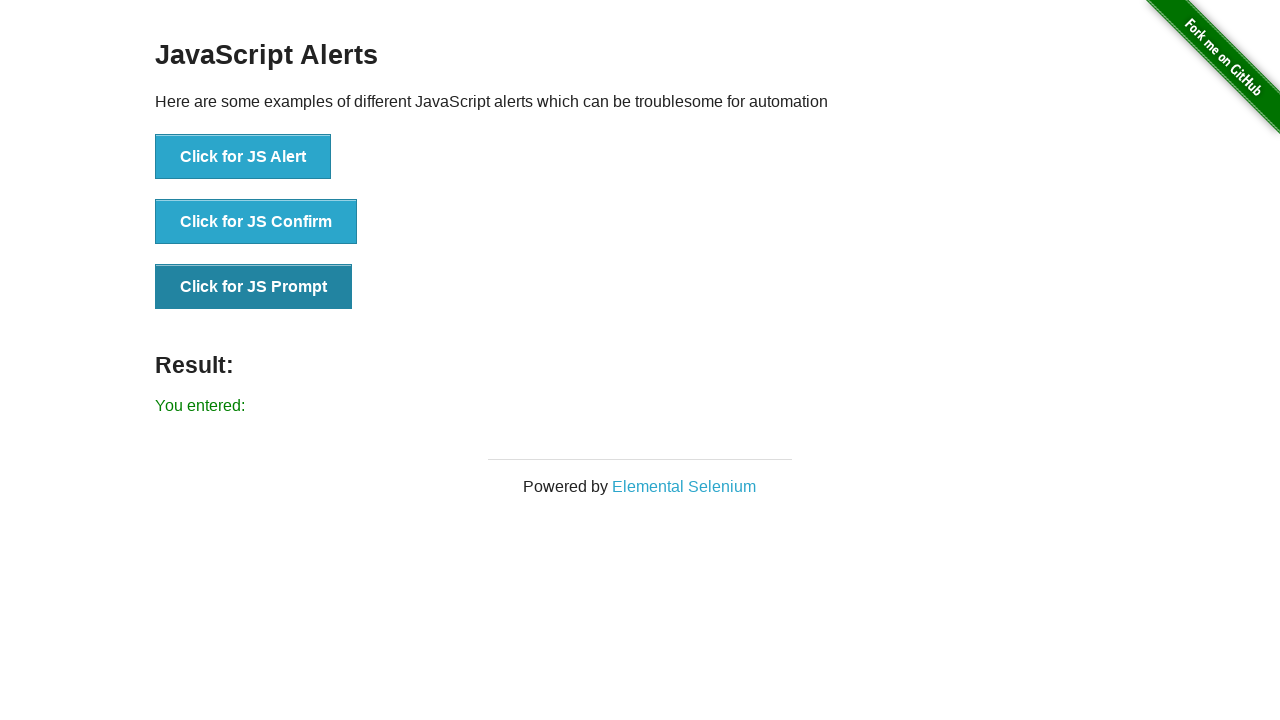

All JavaScript alert tests completed successfully
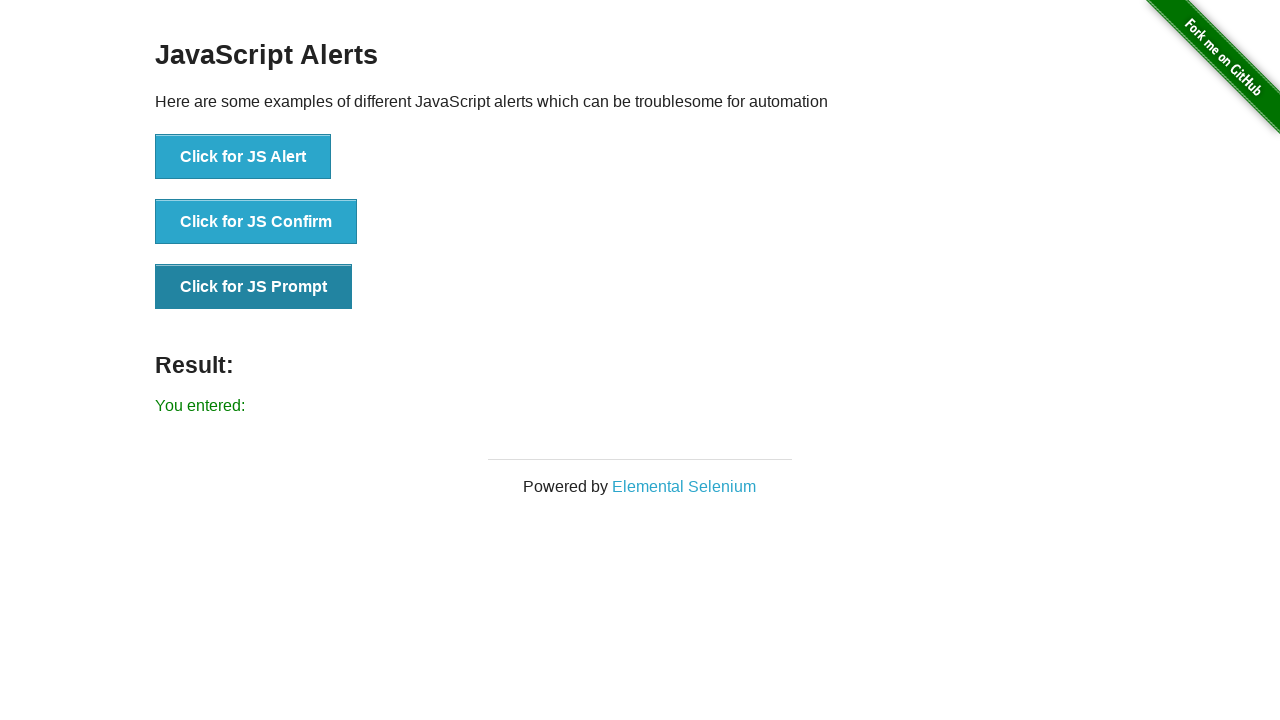

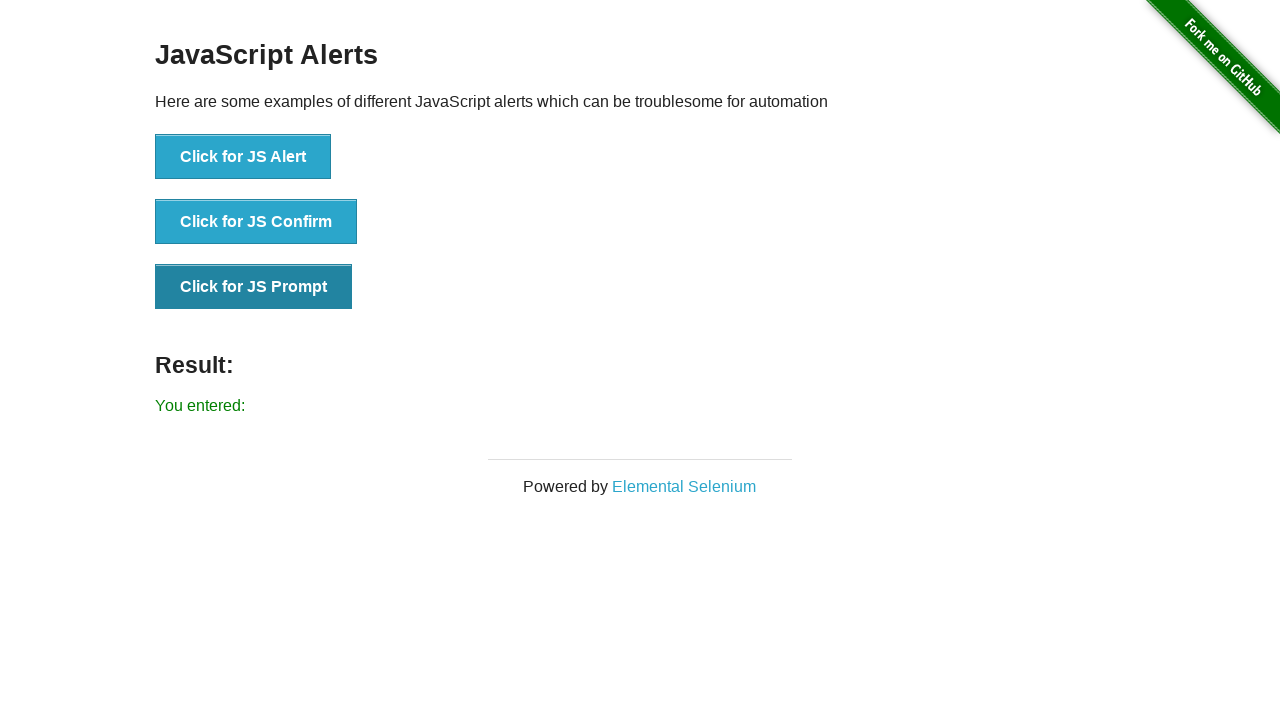